Tests adding items to cart on a practice e-commerce site by clicking the increment button to increase quantity, then clicking the add to cart button.

Starting URL: https://rahulshettyacademy.com/seleniumPractise/#/

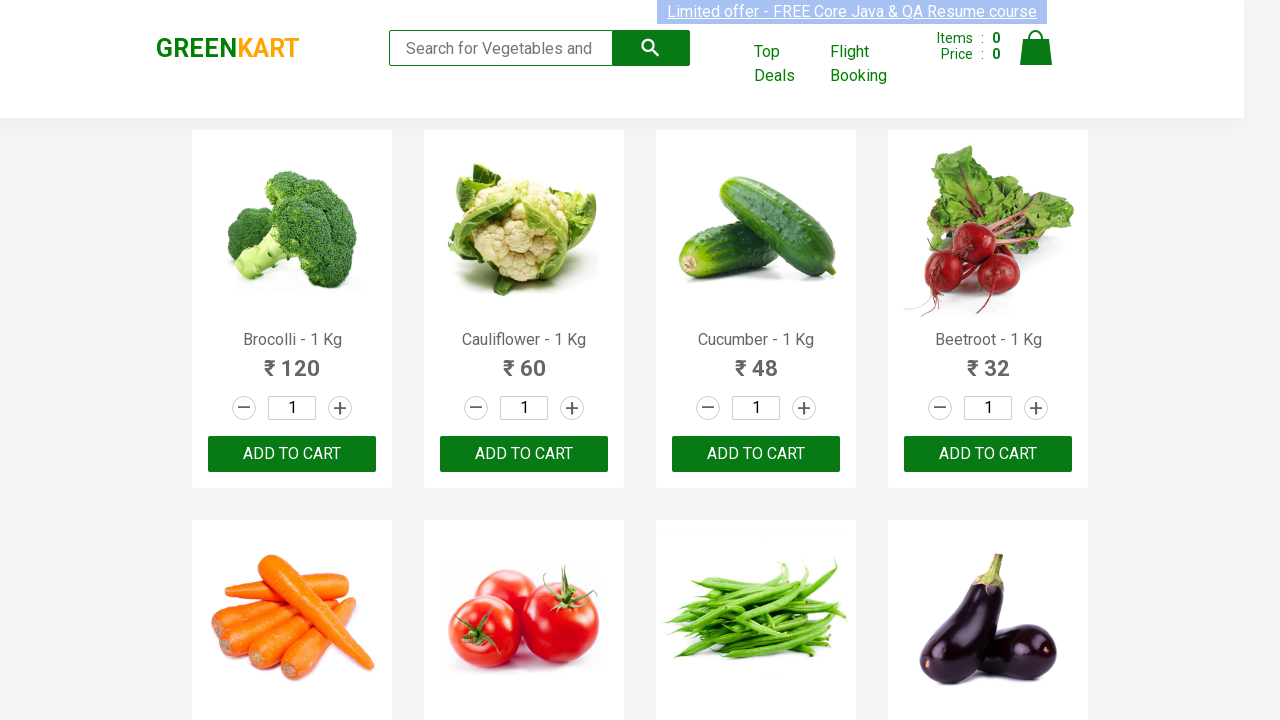

Clicked increment button to increase quantity at (340, 408) on xpath=//*[@class='increment']
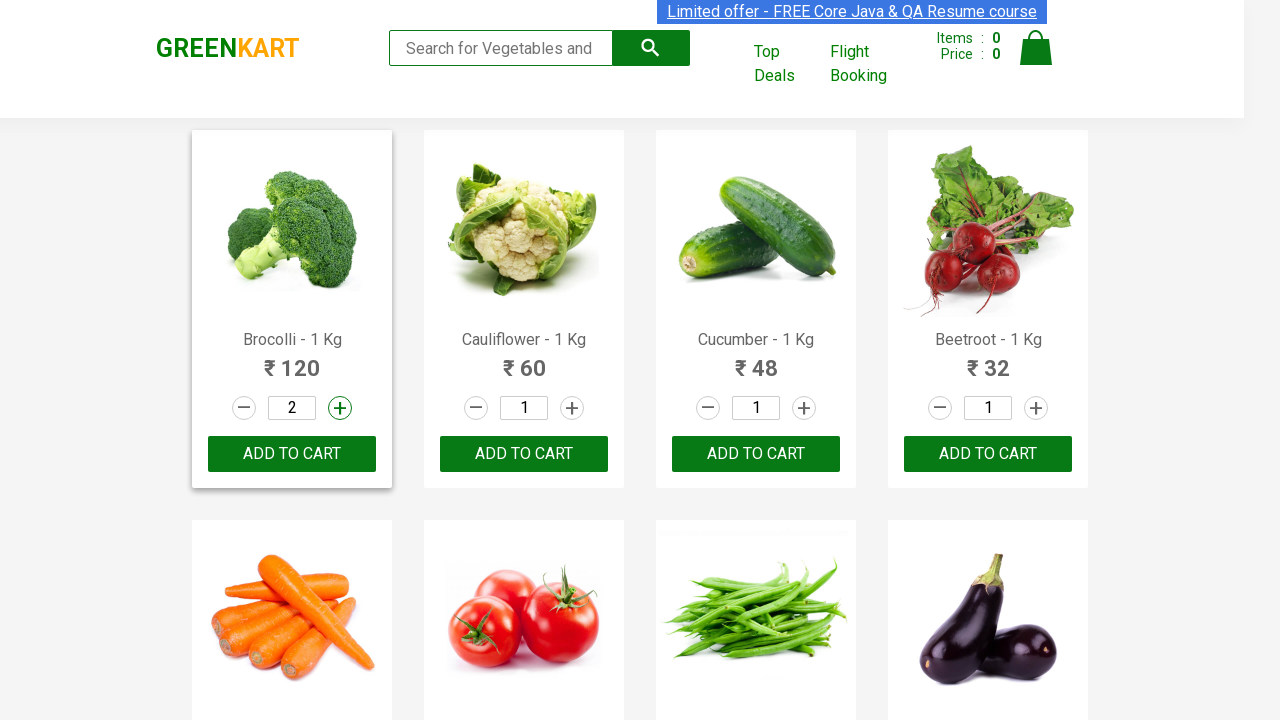

Clicked increment button to increase quantity at (340, 408) on xpath=//*[@class='increment']
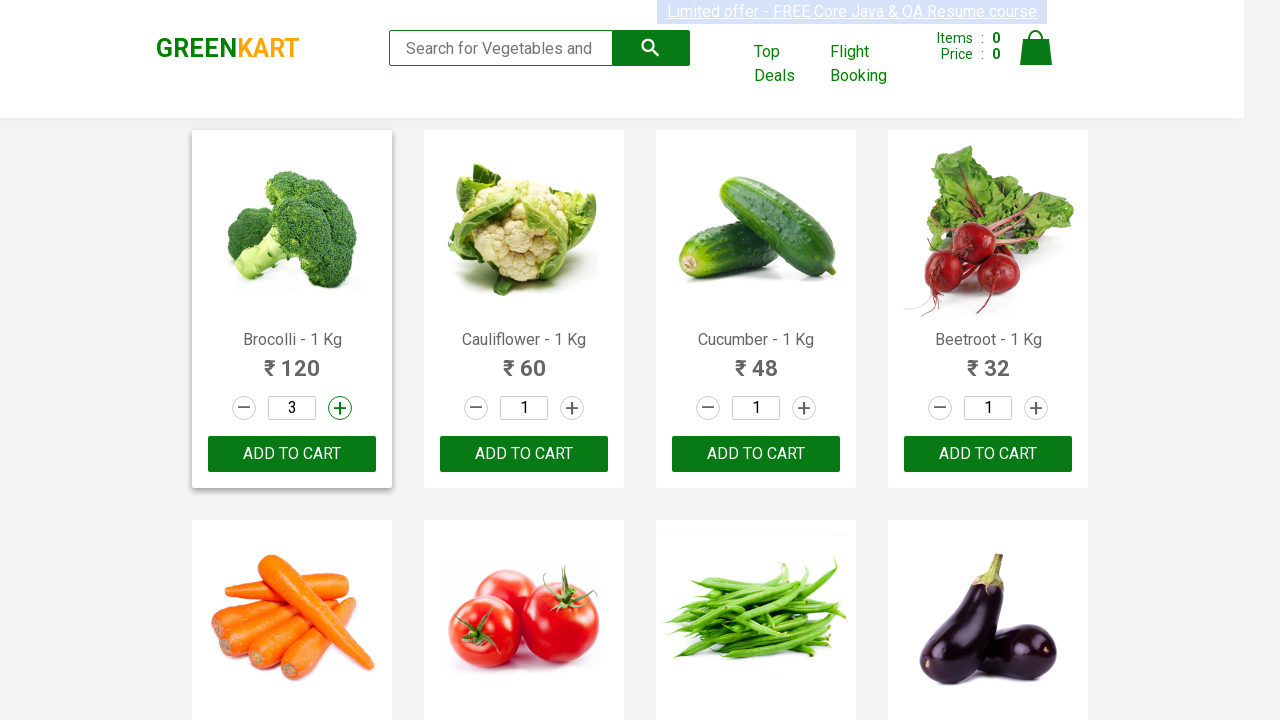

Clicked increment button to increase quantity at (340, 408) on xpath=//*[@class='increment']
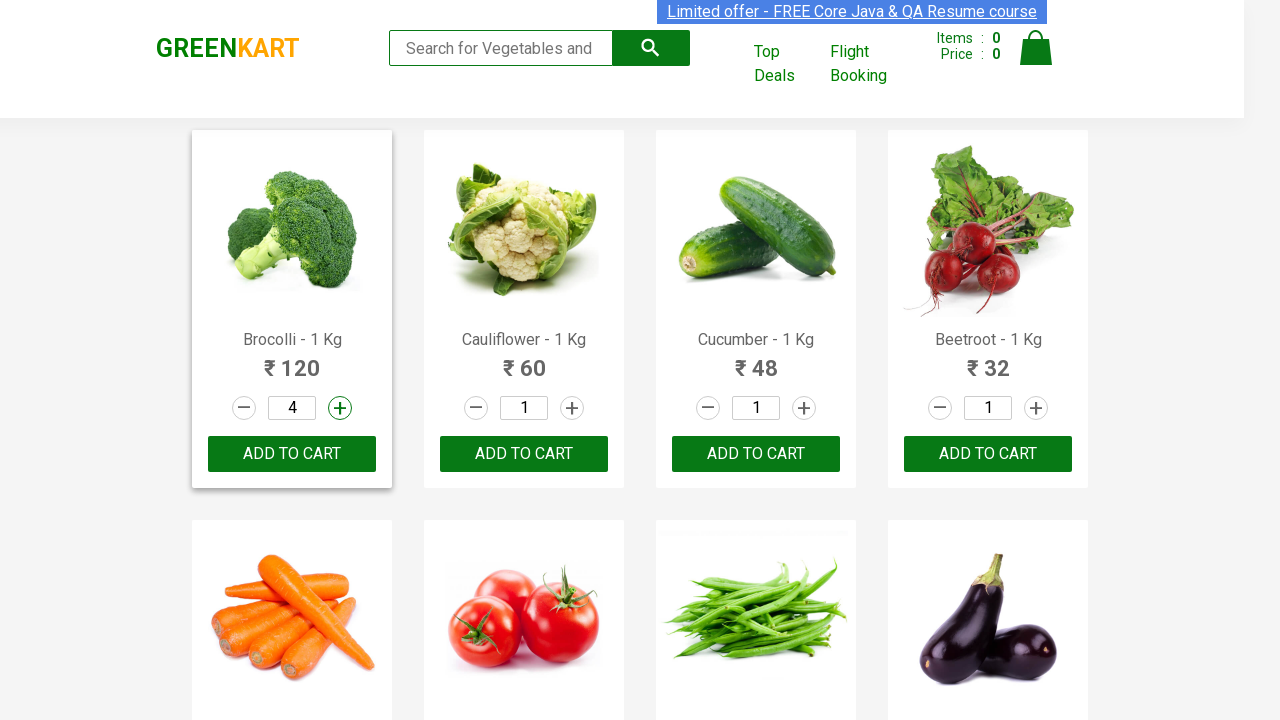

Clicked add to cart button at (292, 454) on xpath=//*[@class='product-action']
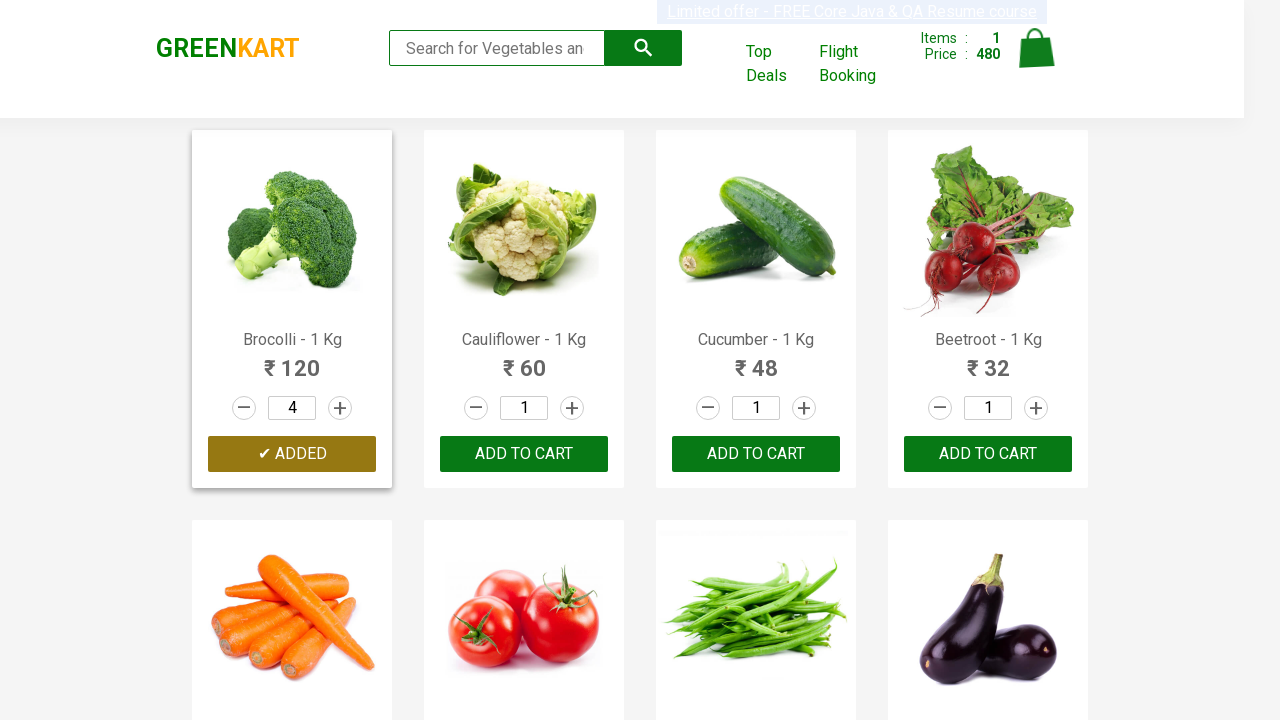

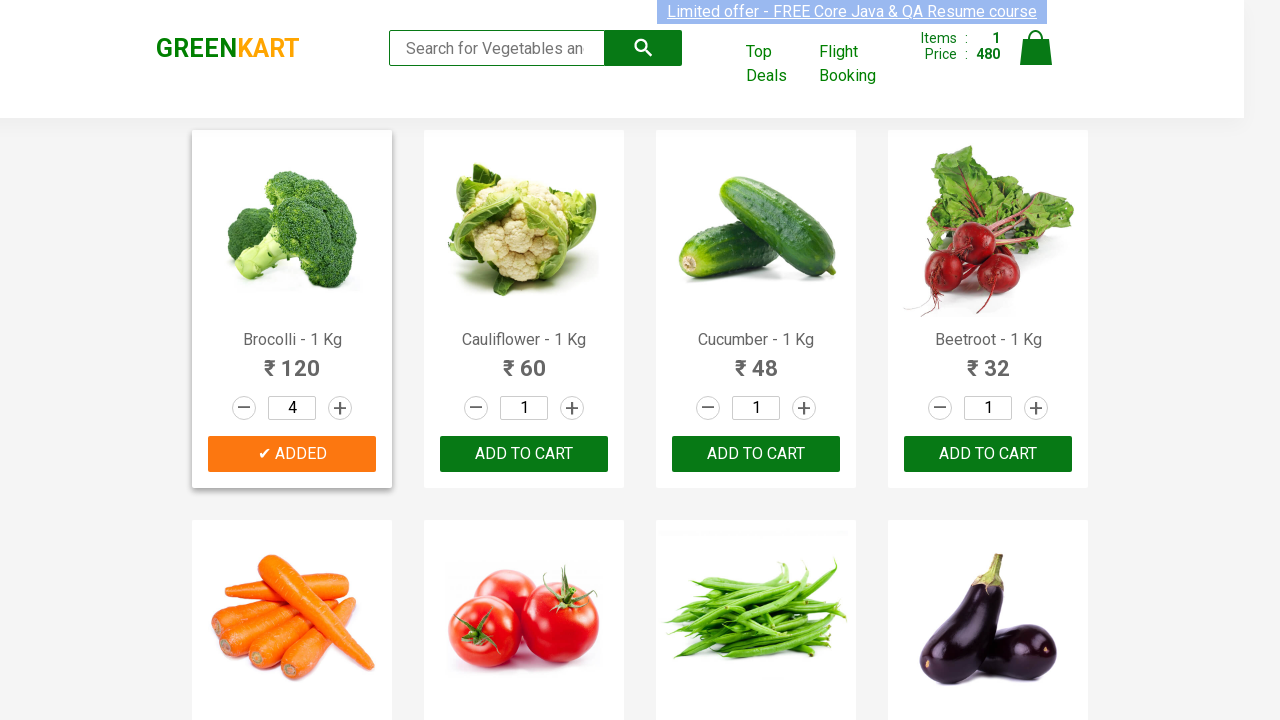